Tests add-to-cart functionality by selecting a product from the homepage, adding it to cart, navigating to the cart page, and verifying the product appears in the cart.

Starting URL: https://www.demoblaze.com/

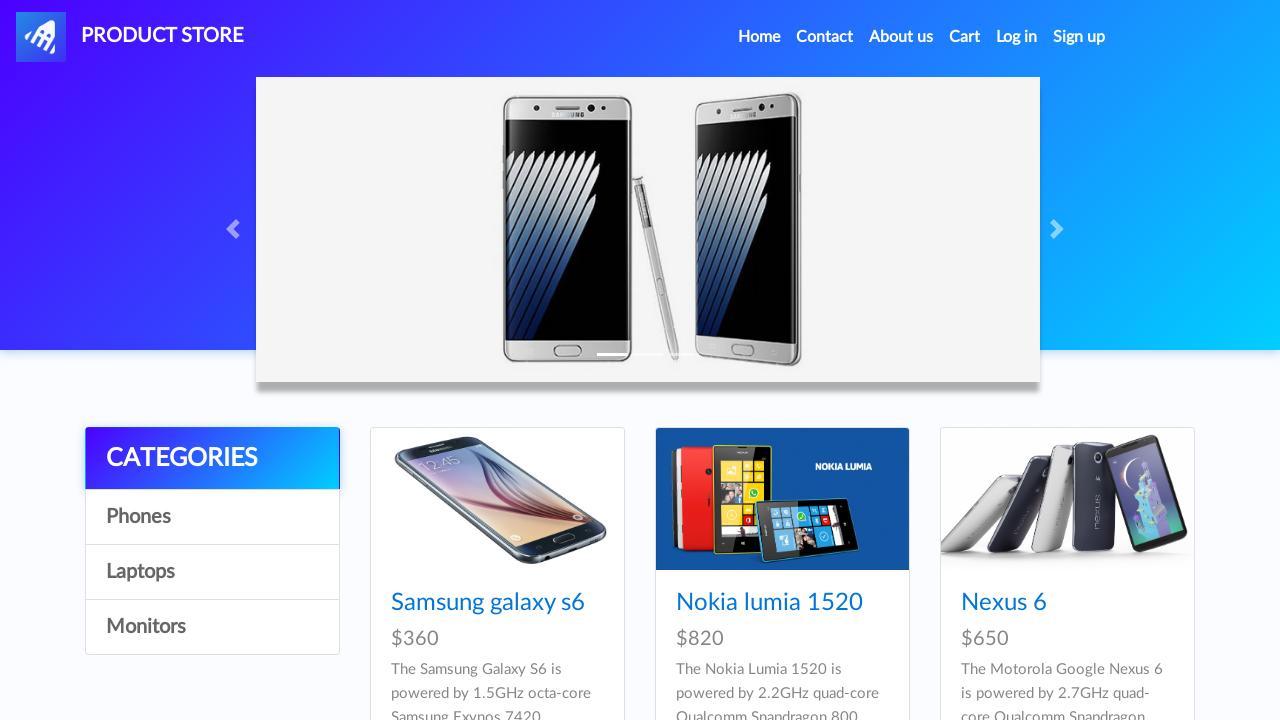

Homepage loaded with product cards visible
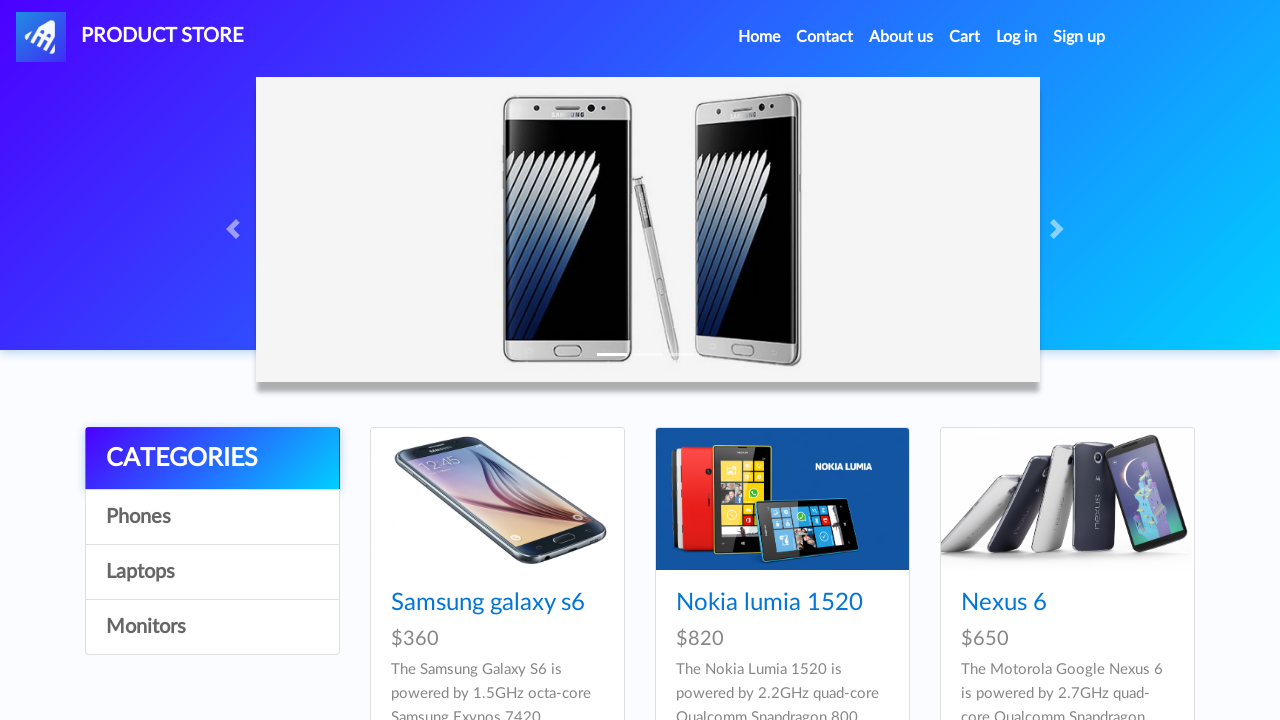

Located all product card links
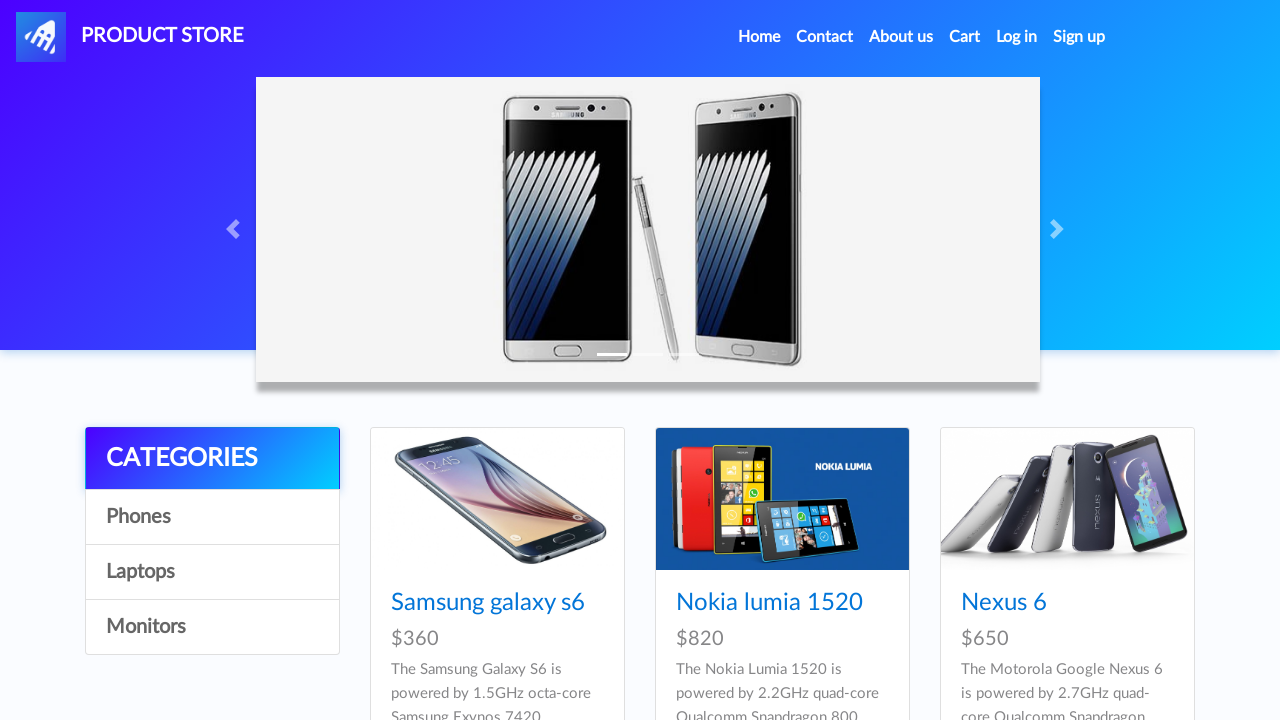

Retrieved third product name: Nexus 6
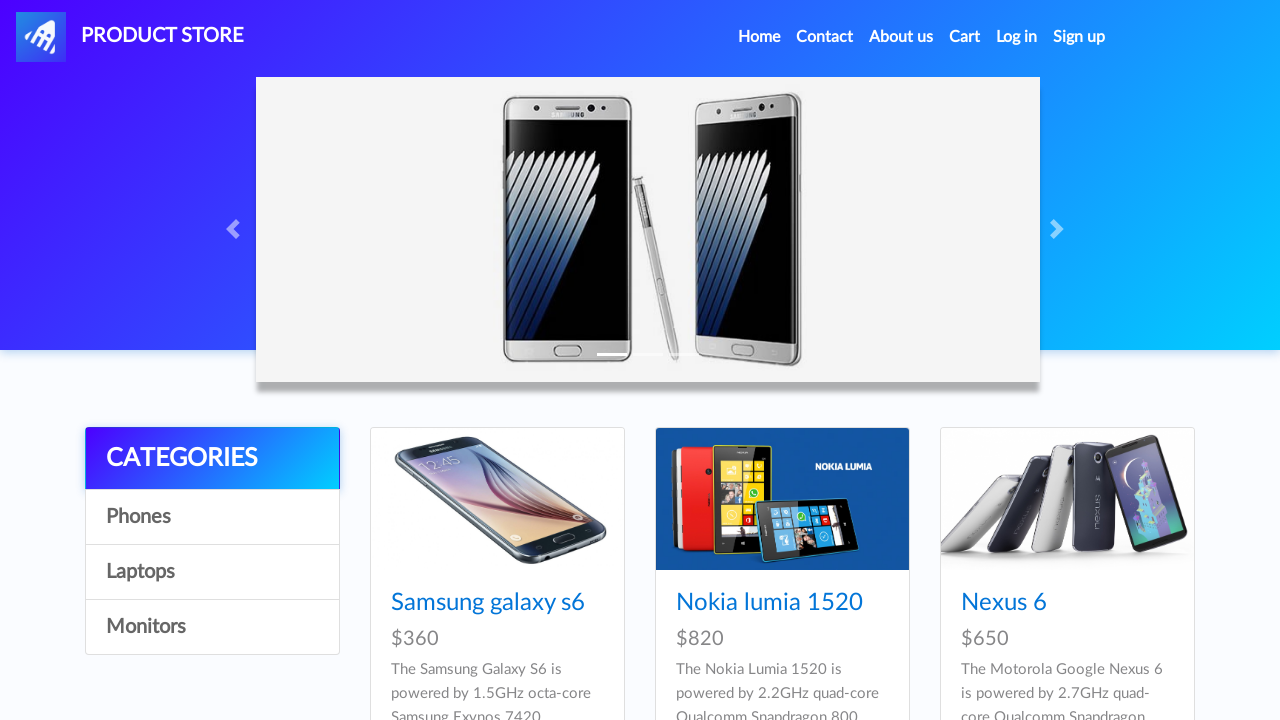

Clicked on the third product to view details at (1004, 603) on .card-title a >> nth=2
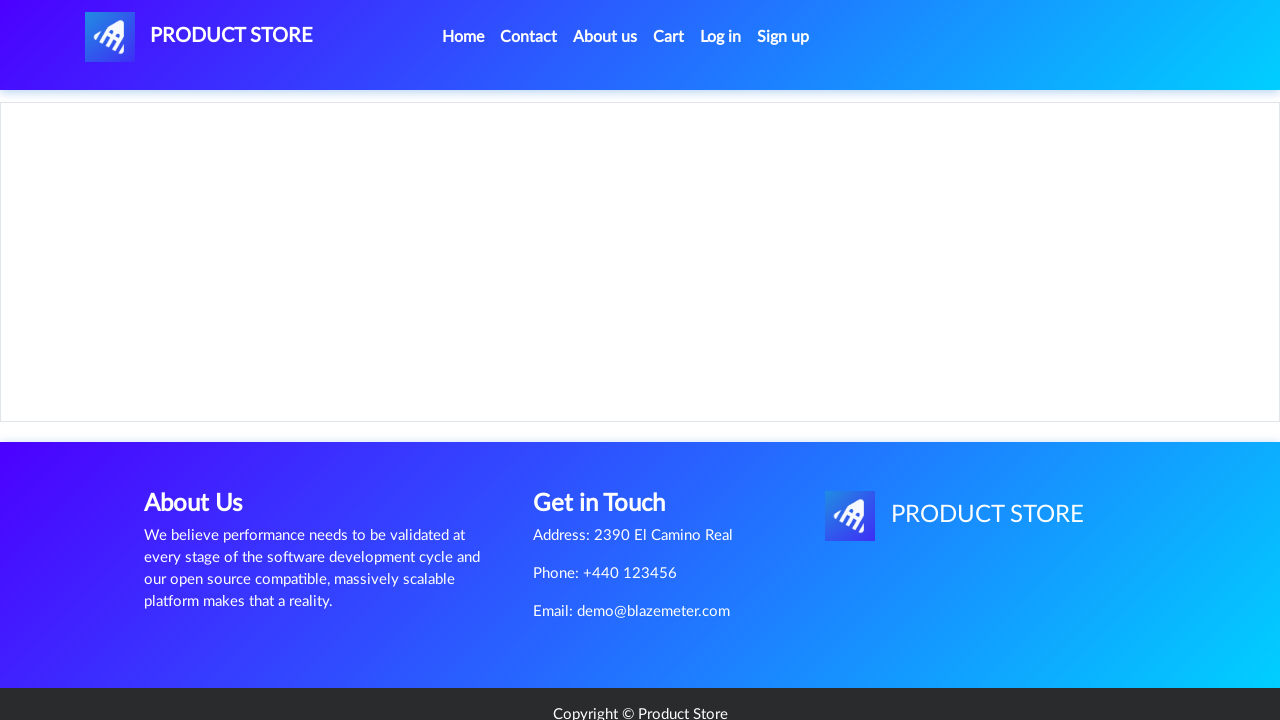

Product page loaded with Add to Cart button visible
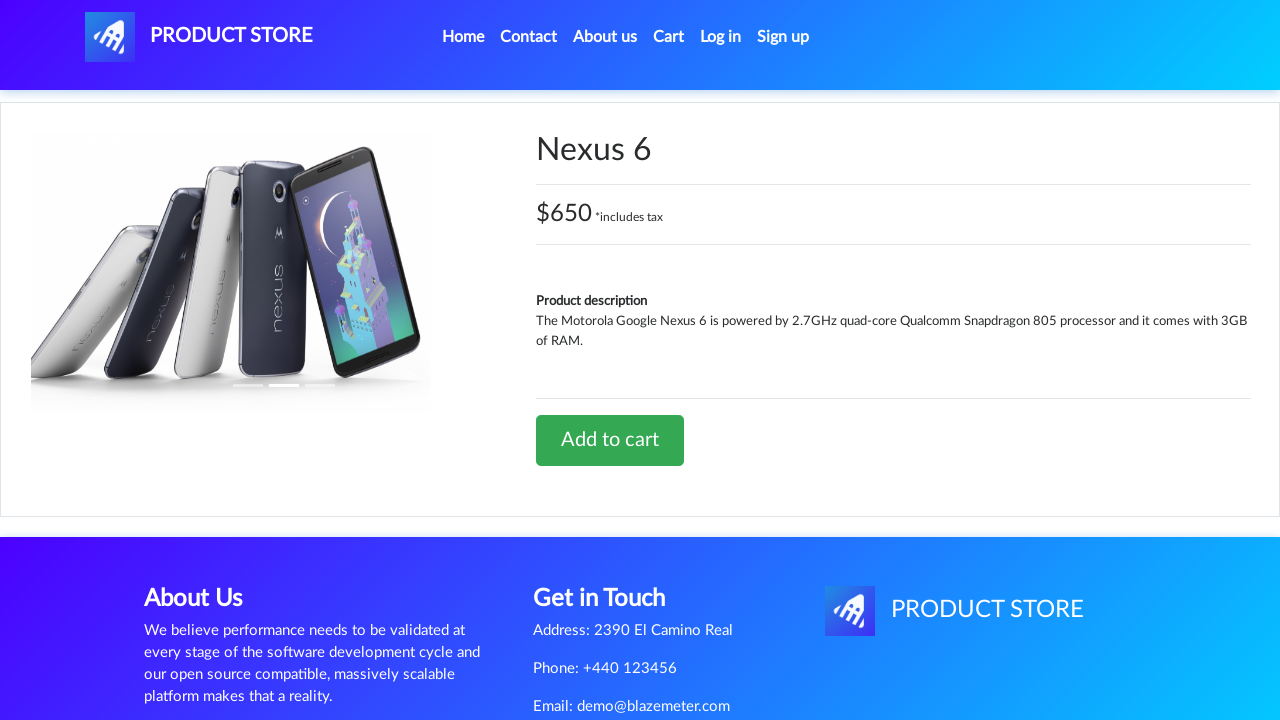

Clicked Add to Cart button at (610, 440) on .btn-success
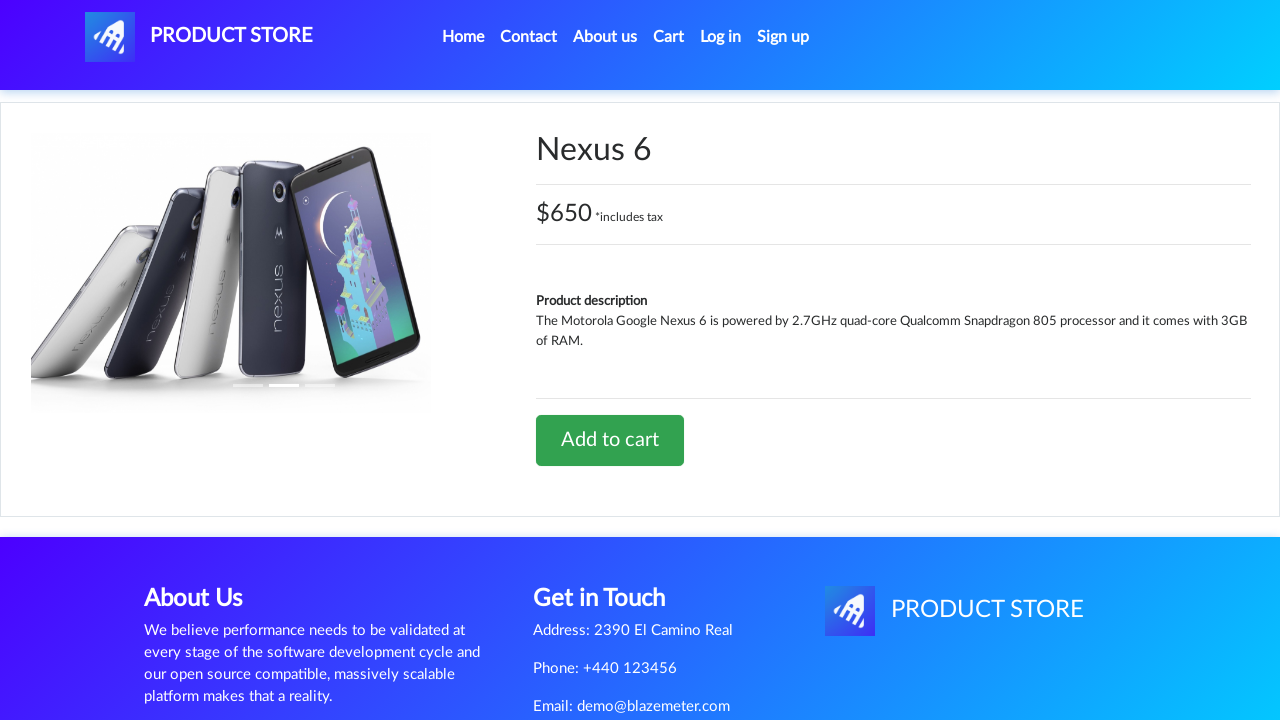

Set up dialog handler to accept alerts
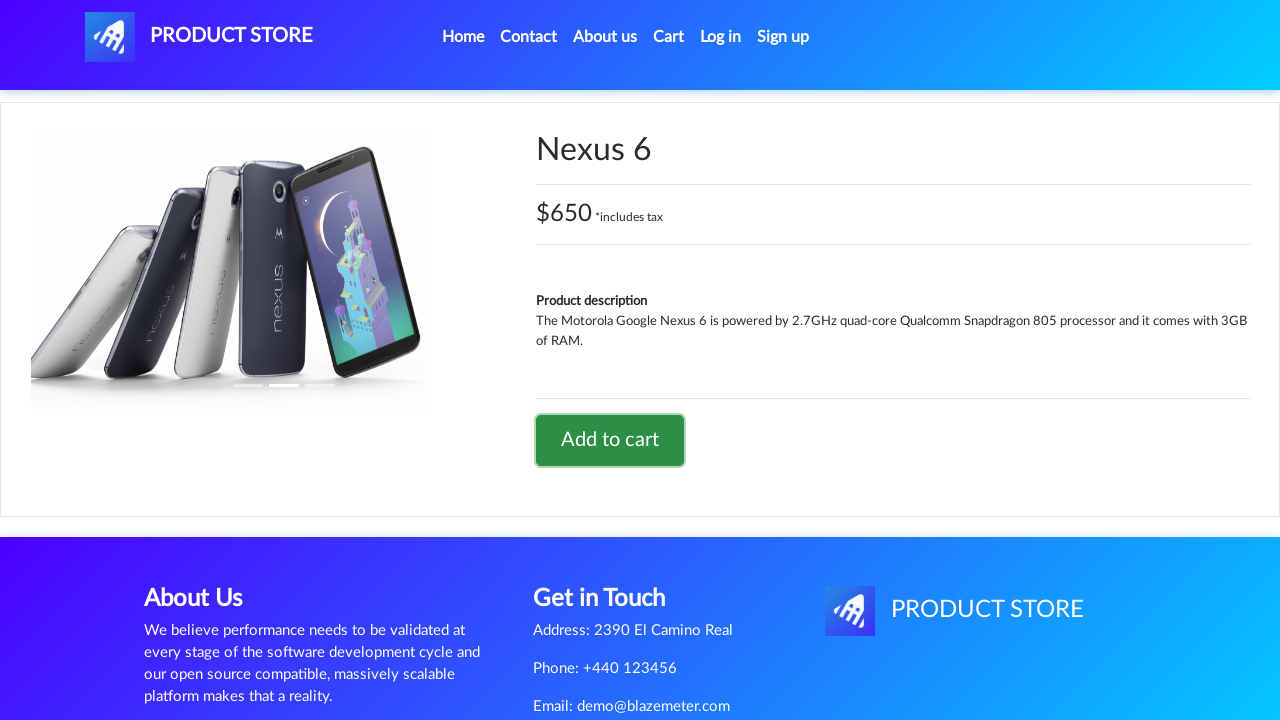

Waited for alert dialog to be processed
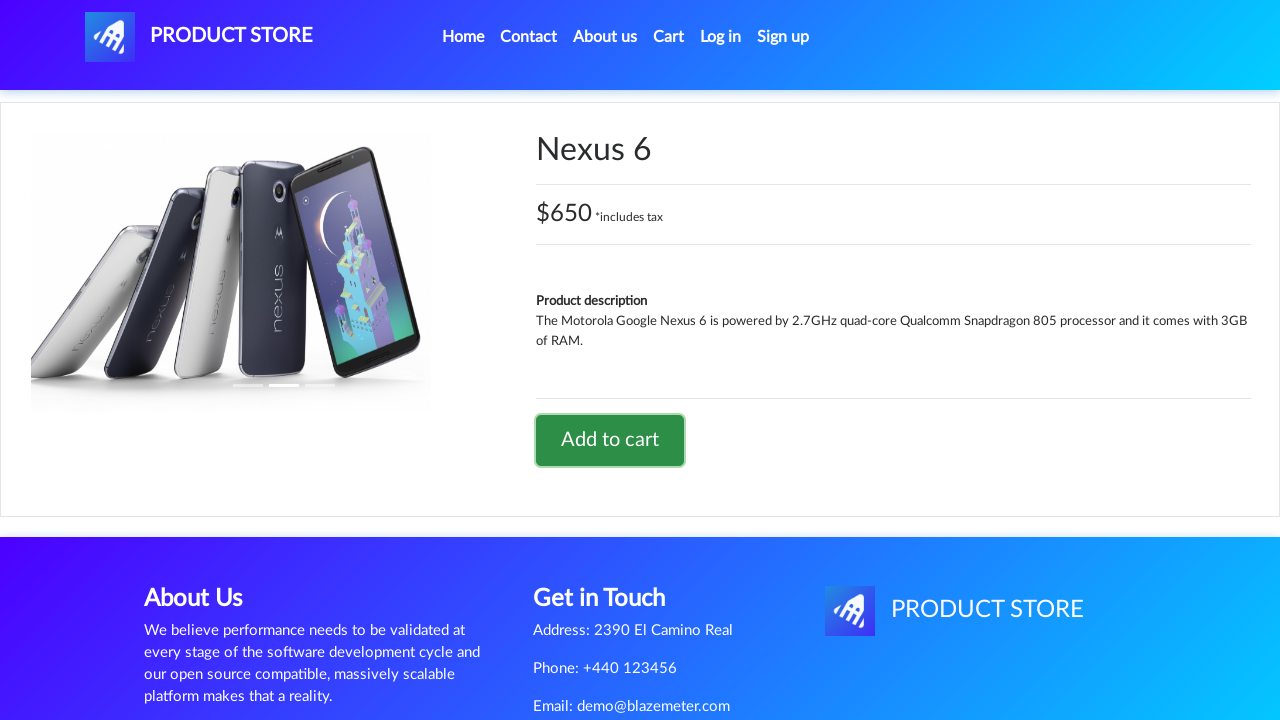

Clicked on Cart menu item to navigate to cart page at (669, 37) on #cartur
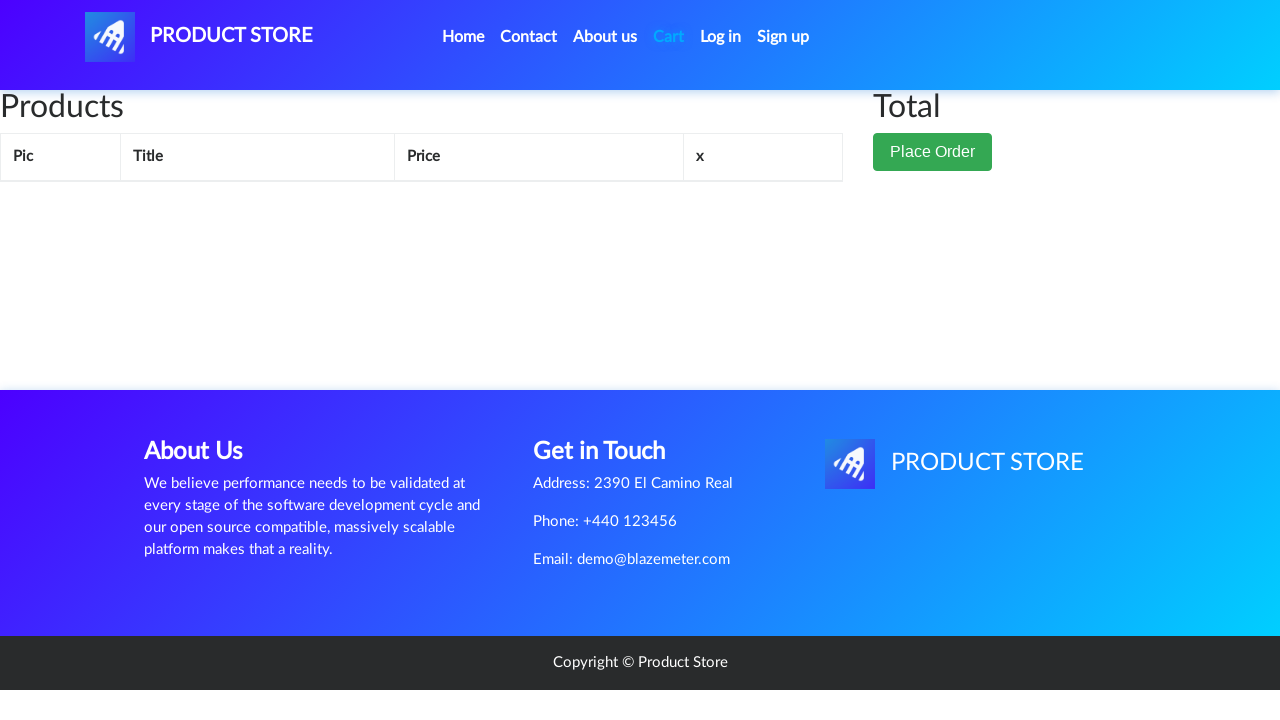

Cart page loaded with product table visible
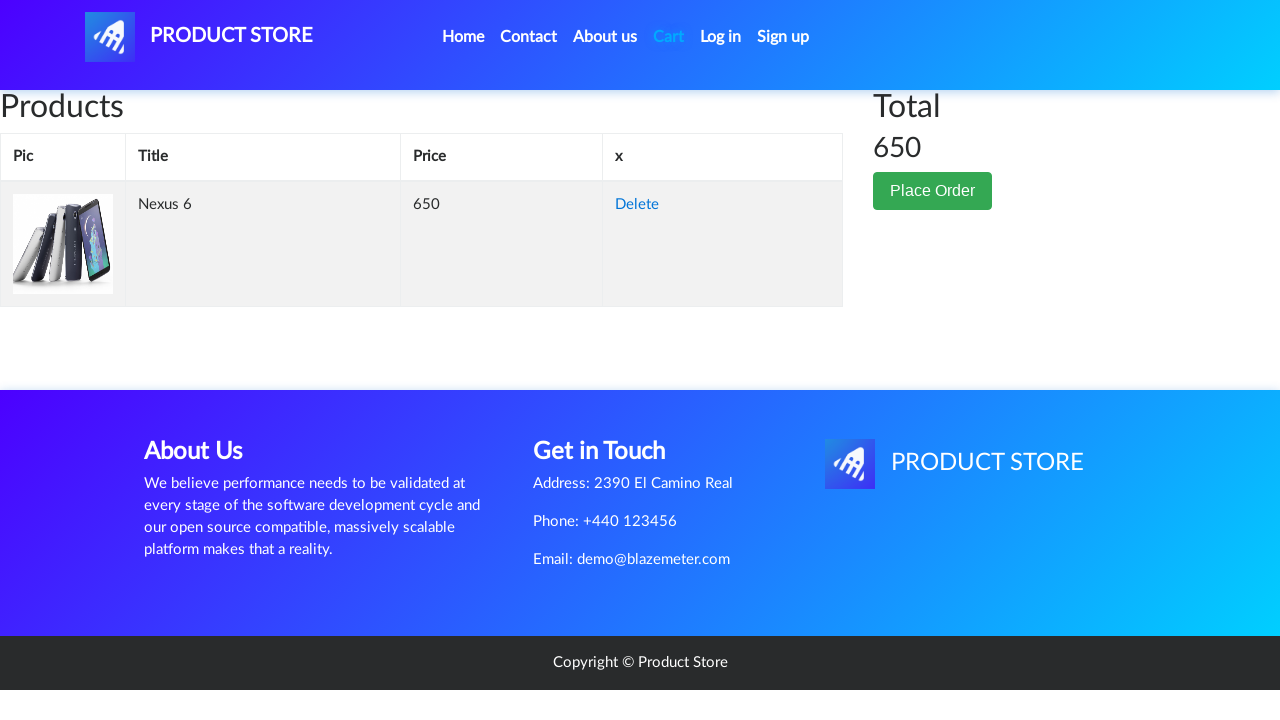

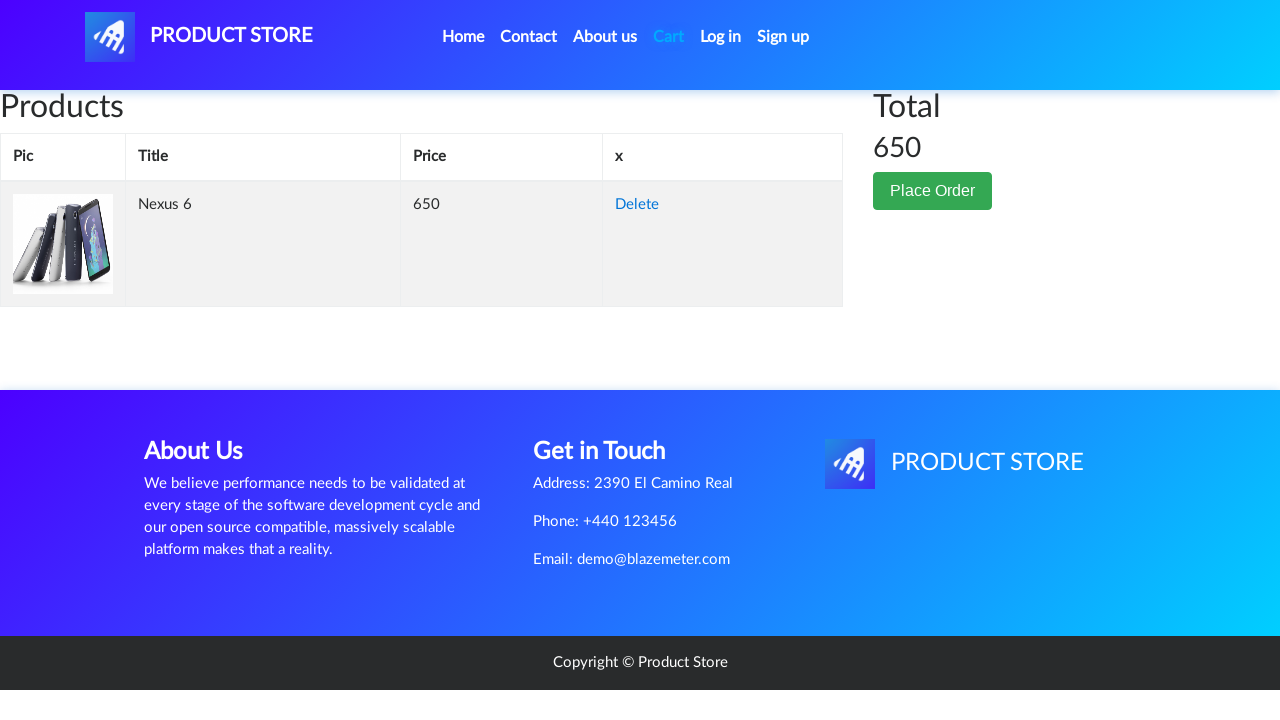